Tests clicking an adder button with implicit wait and verifying dynamically added element appears with correct class

Starting URL: https://www.selenium.dev/selenium/web/dynamic.html

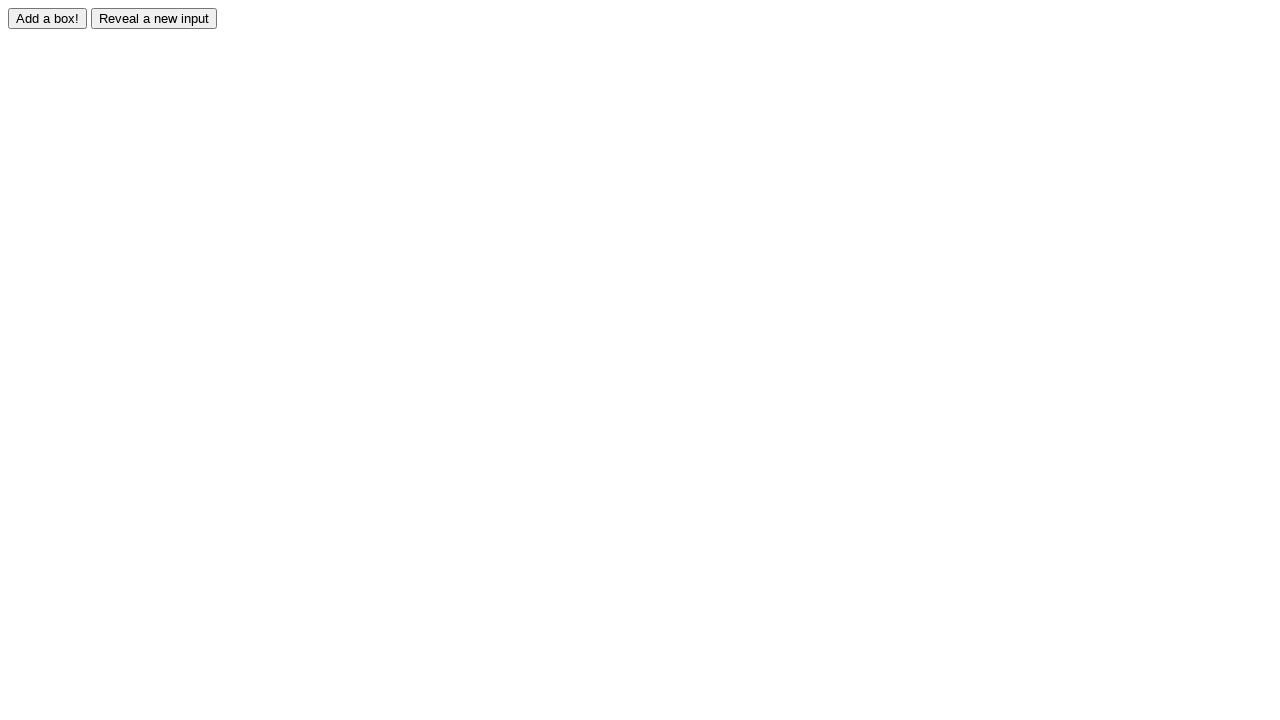

Navigated to dynamic.html test page
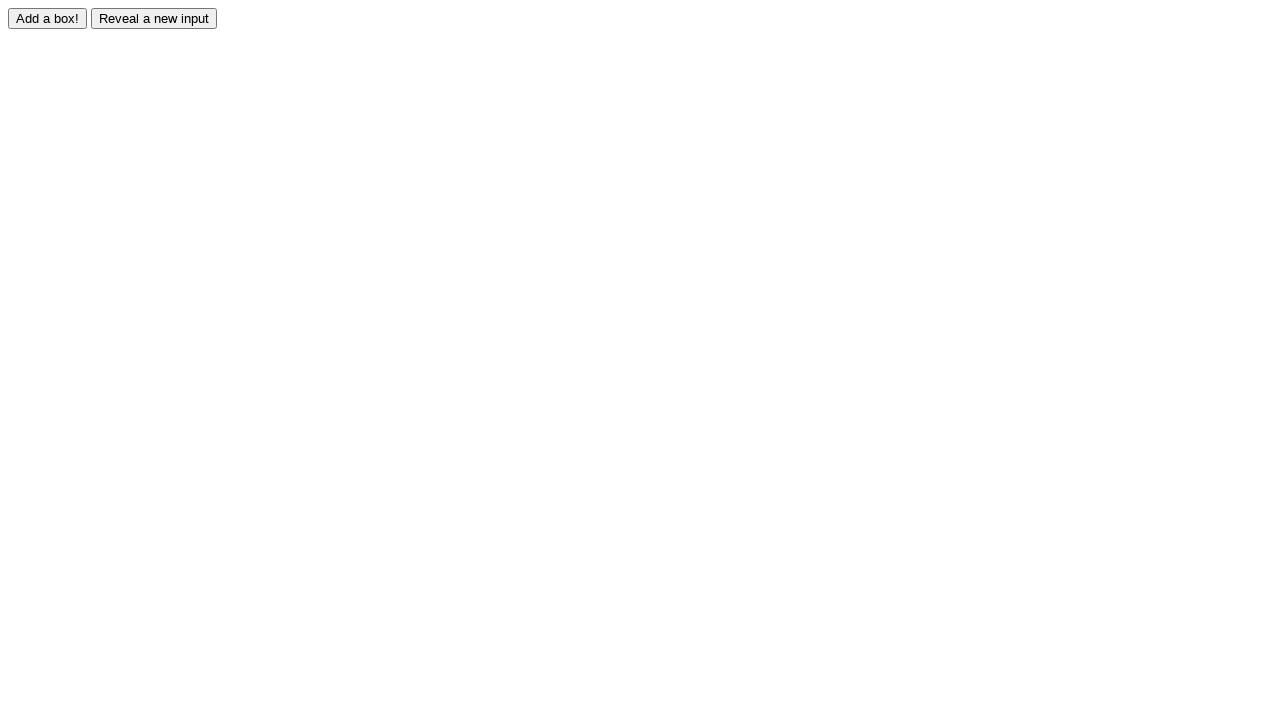

Clicked adder button to trigger dynamic element creation at (48, 18) on #adder
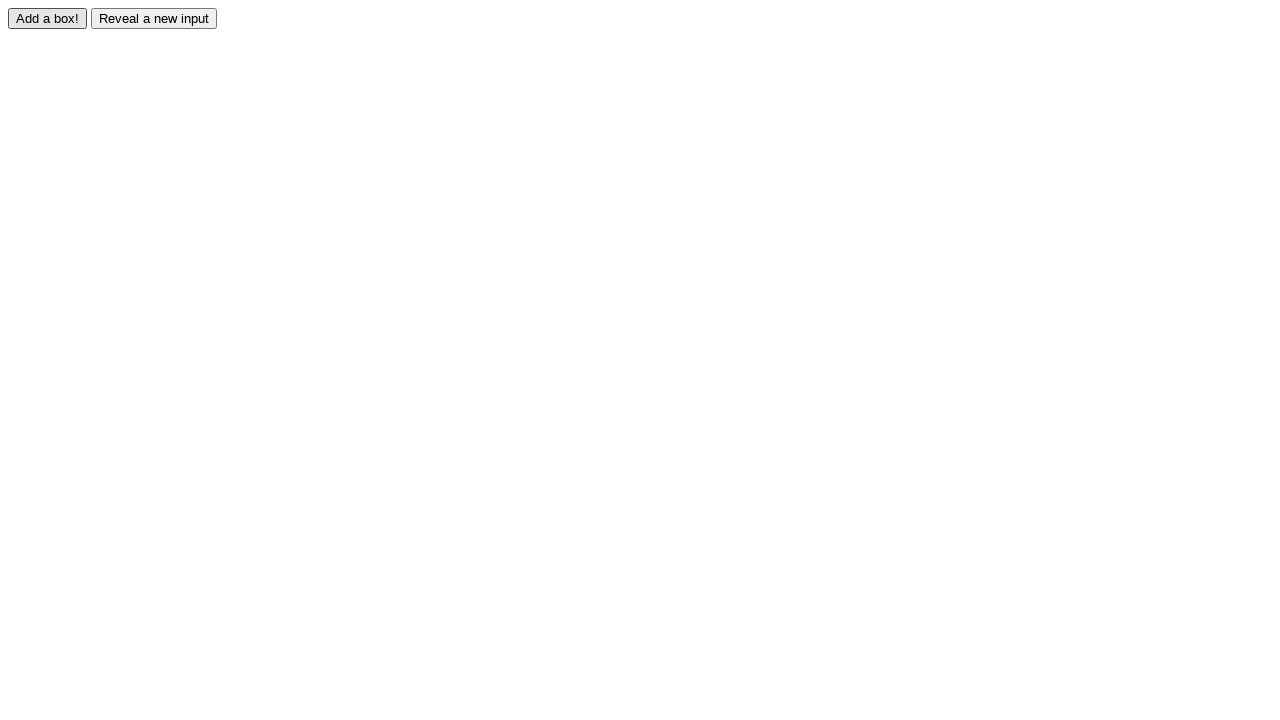

Waited for dynamically added element #box0 to appear
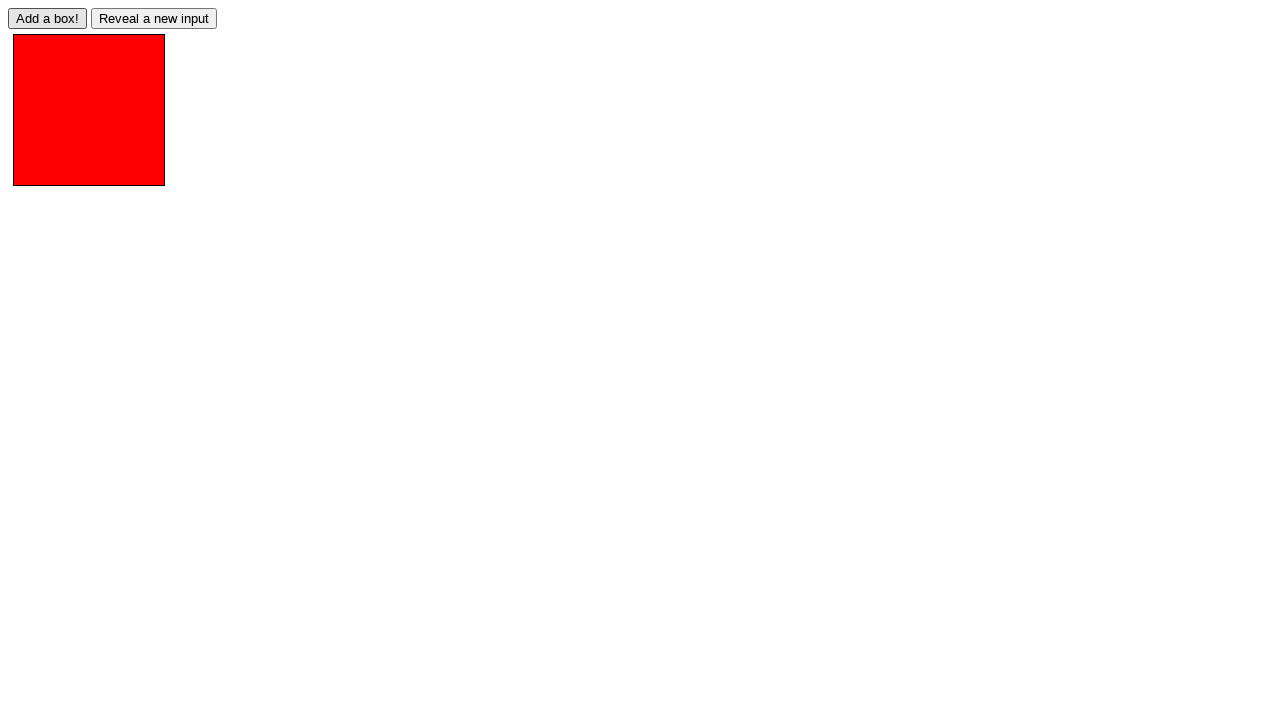

Verified dynamically added element has 'redbox' class
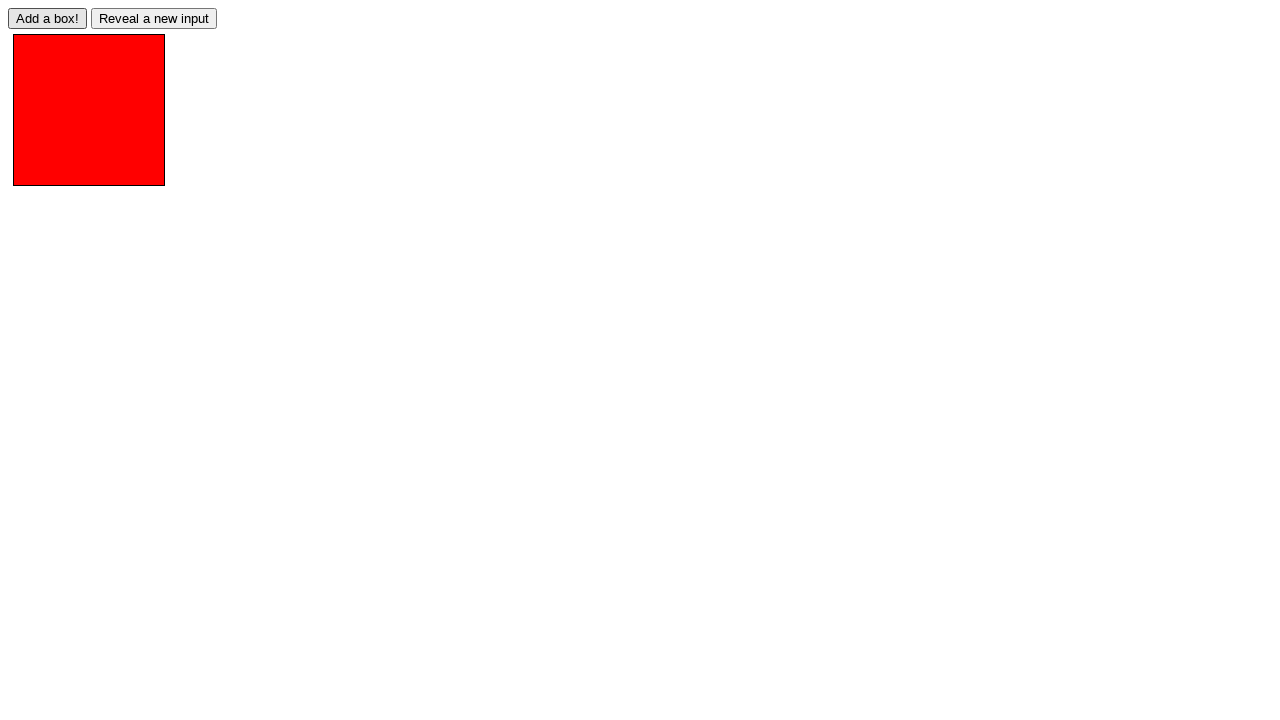

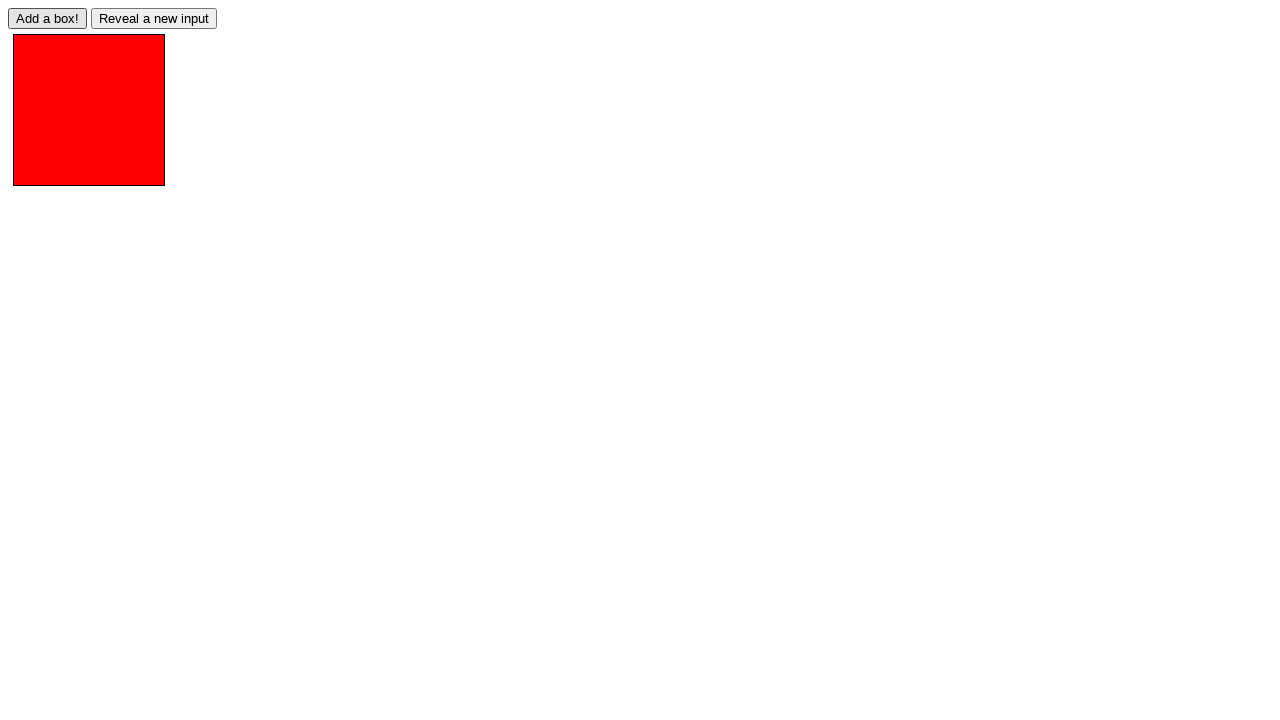